Tests navigation from the main page to the Create Account page by clicking on the Create Account link

Starting URL: https://voice-korea.dev.biyard.co/en/

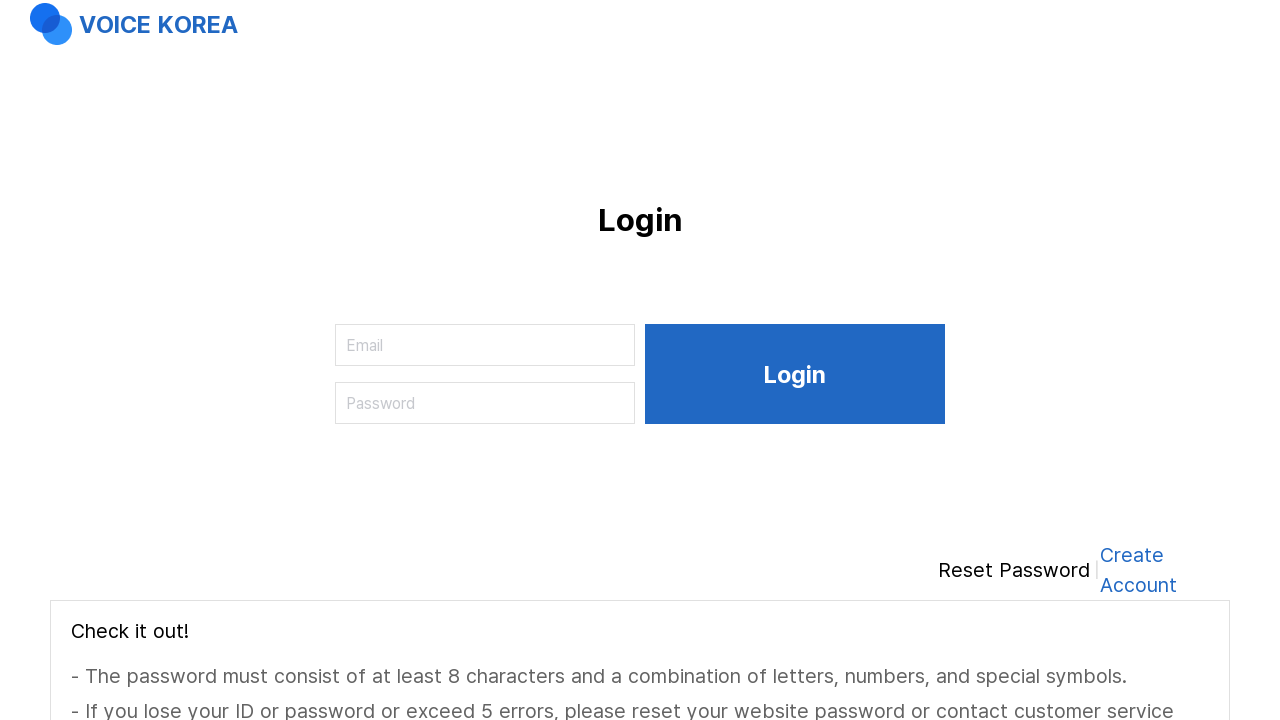

Page loaded - DOM content ready
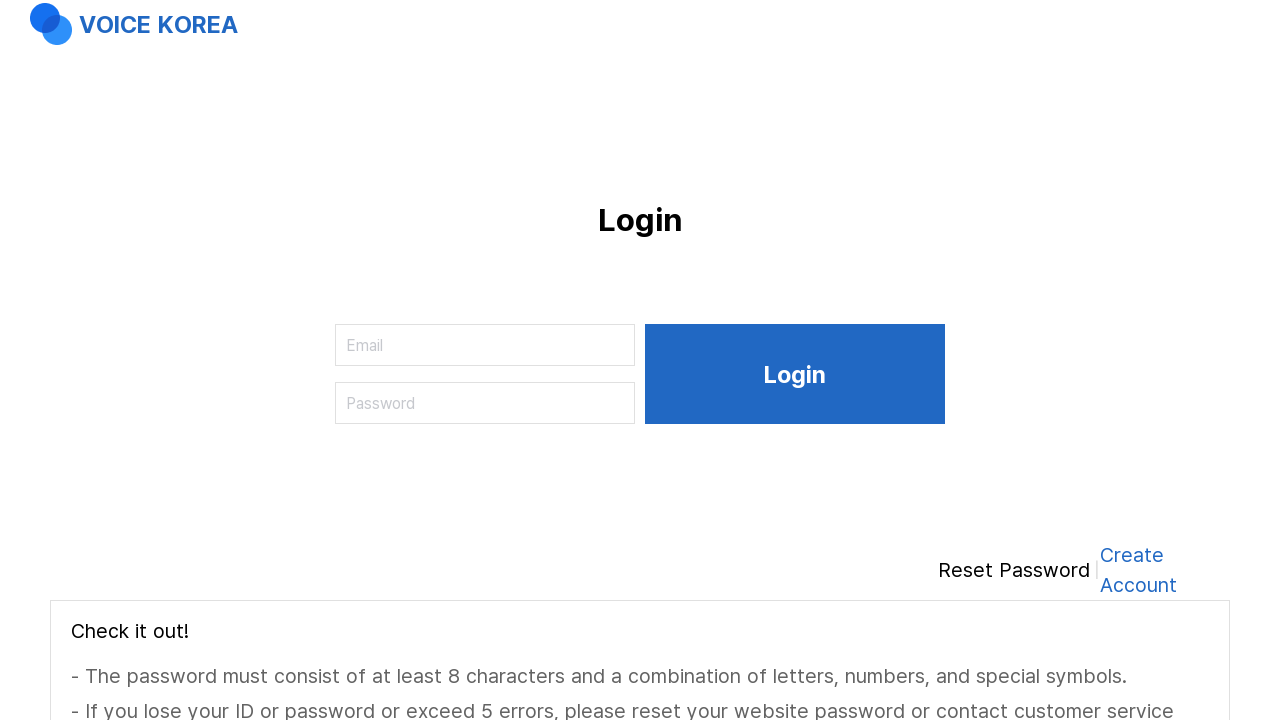

Located Create Account link
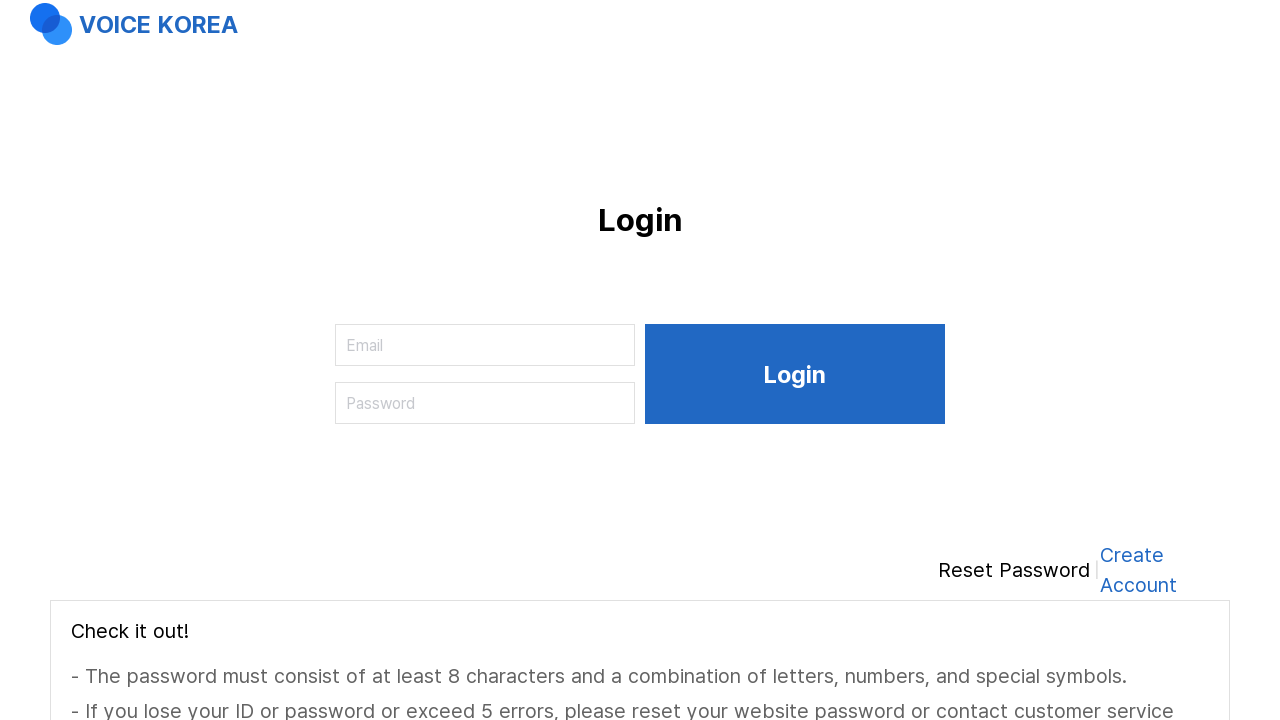

Create Account link is now visible
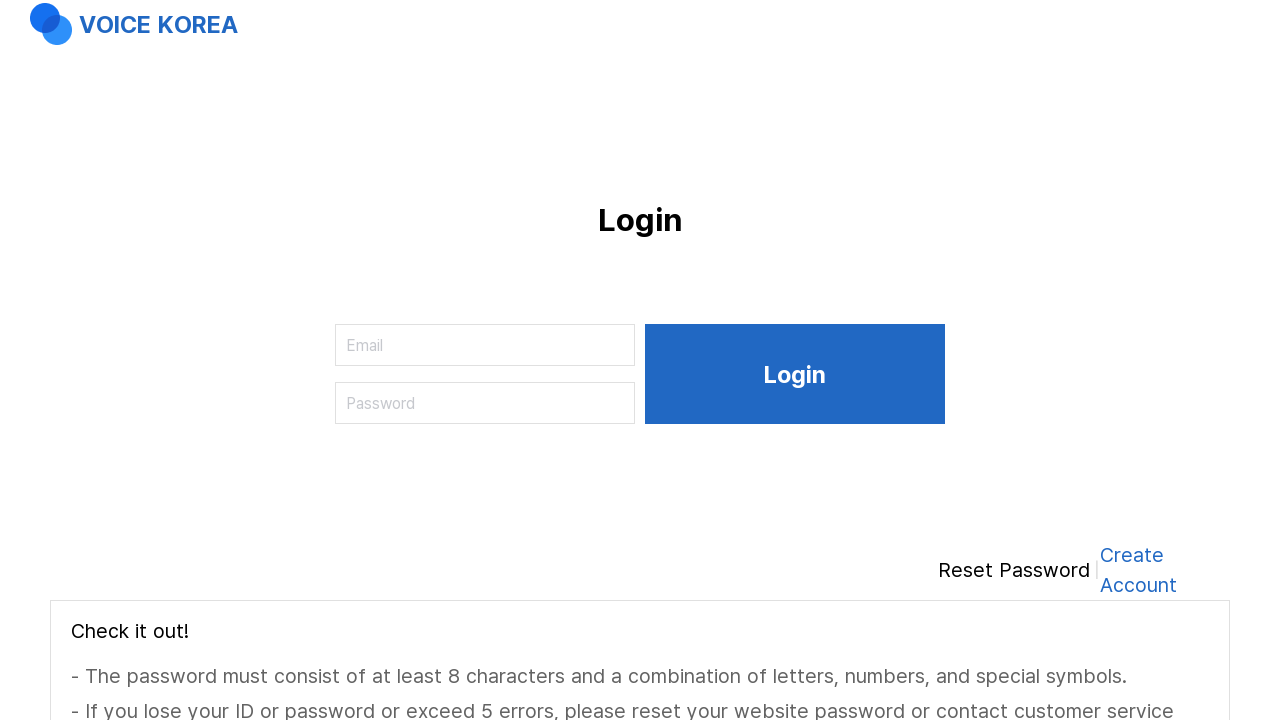

Clicked on Create Account link at (1165, 570) on internal:role=link[name="Create Account"i]
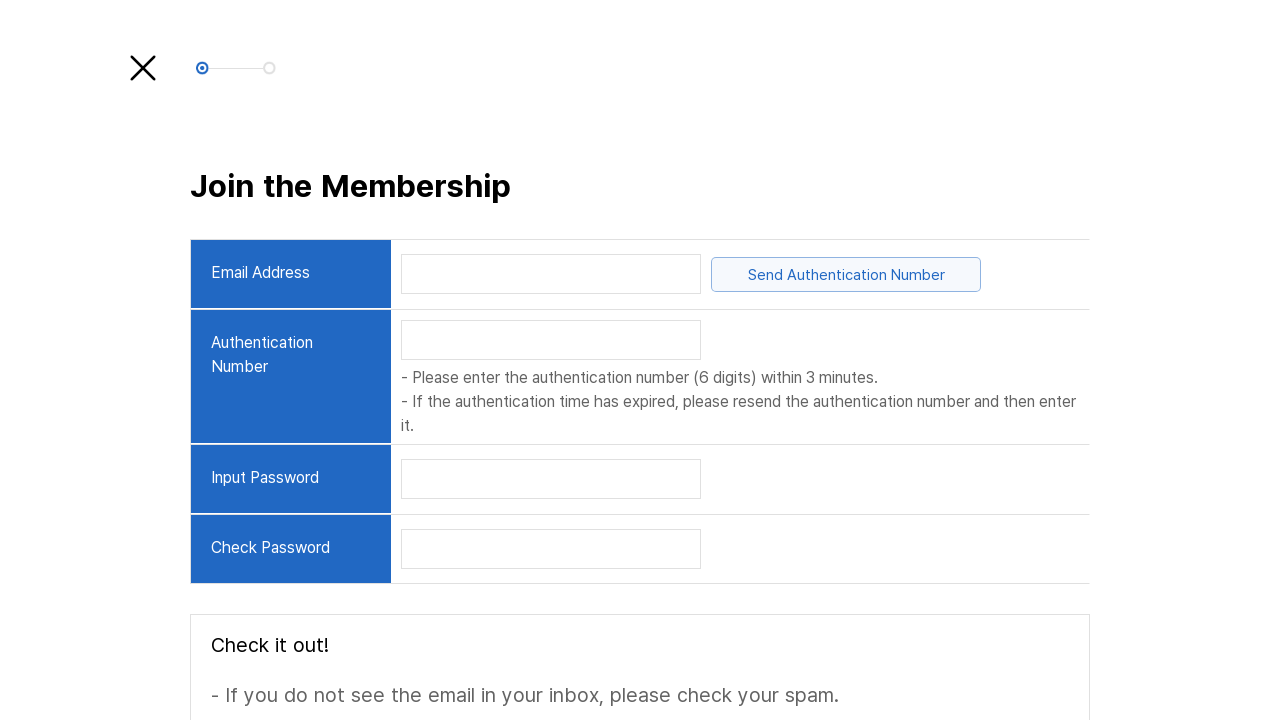

Successfully navigated to Create Account page
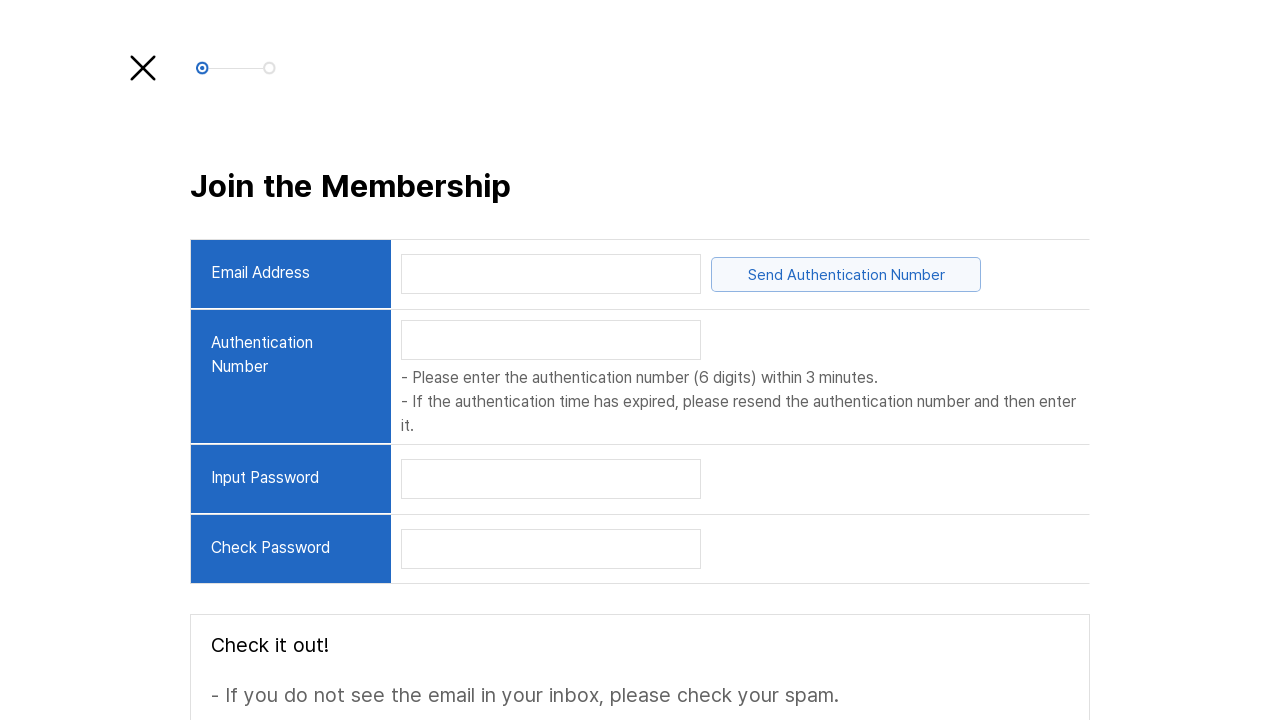

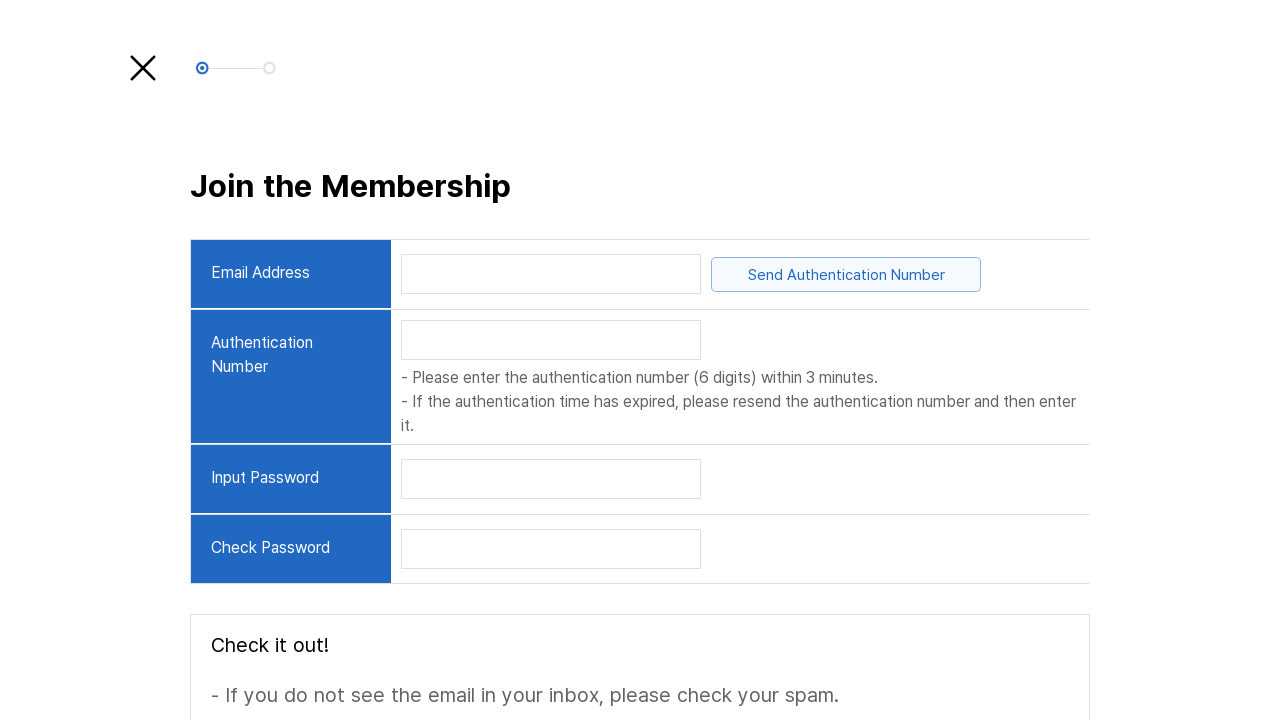